Tests the cancel button functionality on the sign-up form by filling in some data and clicking cancel, then verifying redirect to the login page.

Starting URL: https://thinking-tester-contact-list.herokuapp.com/addUser

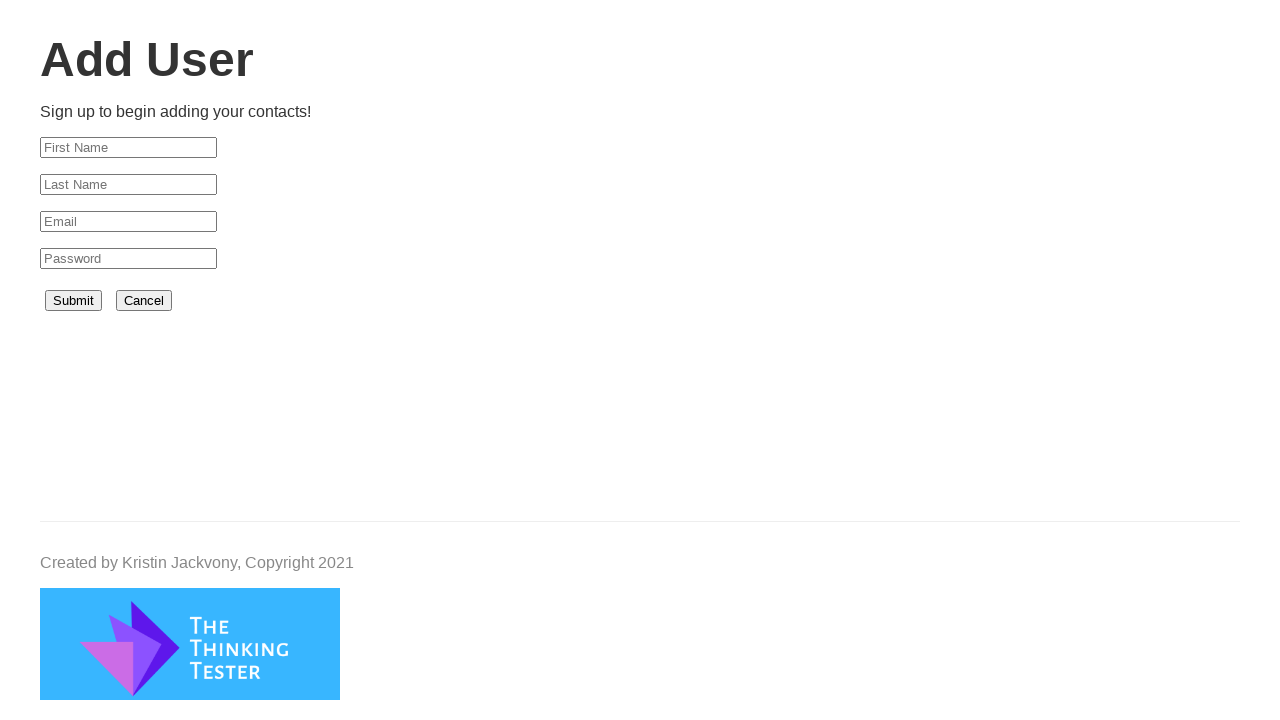

Filled first name field with 'Temp' on #firstName
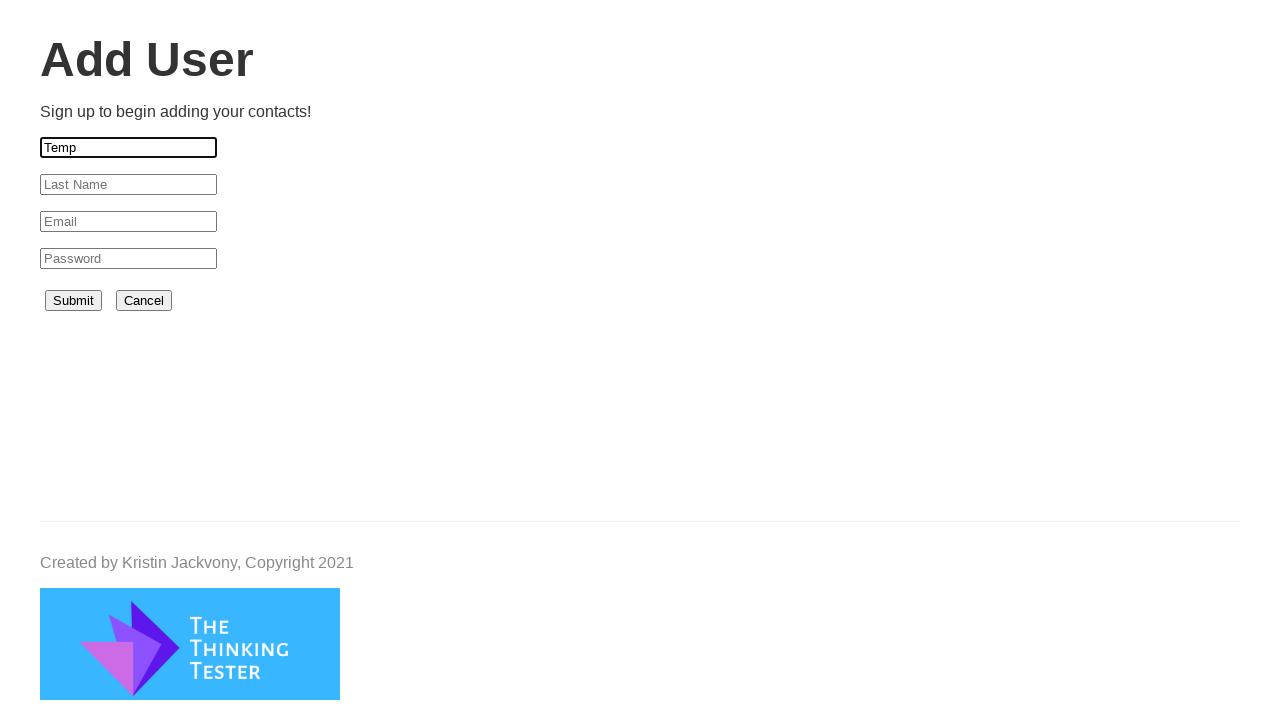

Filled last name field with 'User' on #lastName
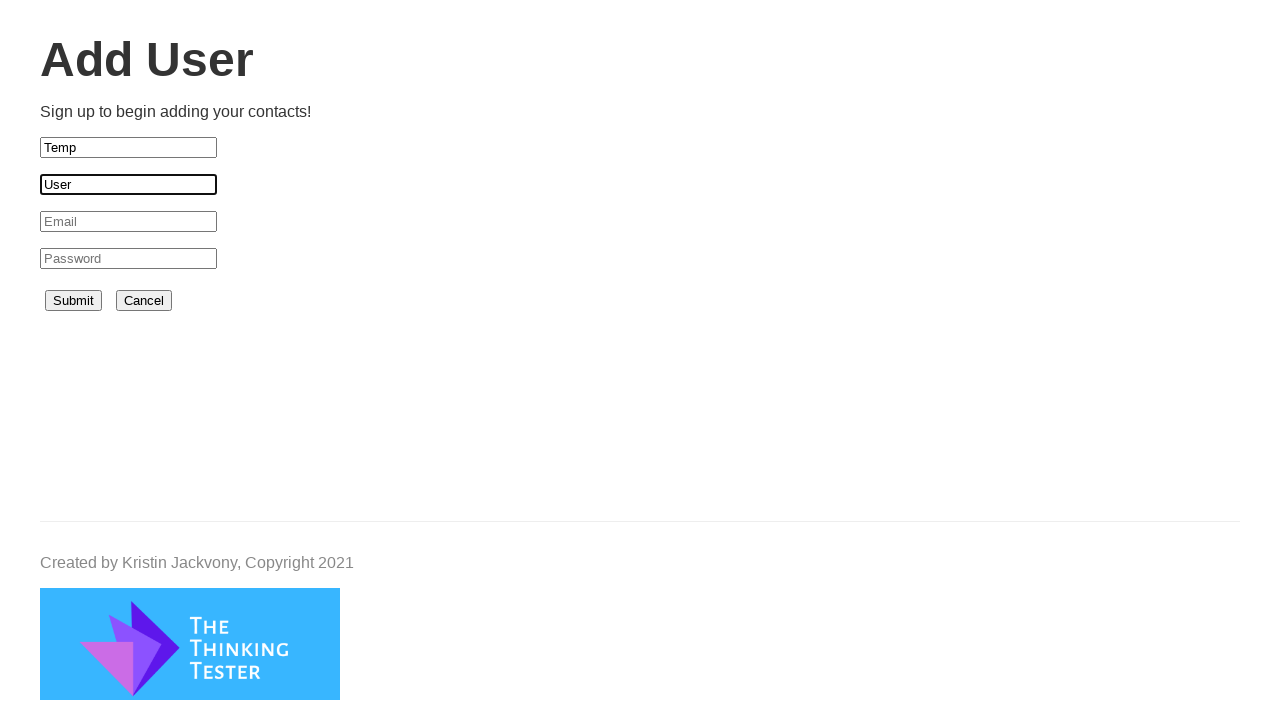

Filled email field with 'temp.user@example.com' on #email
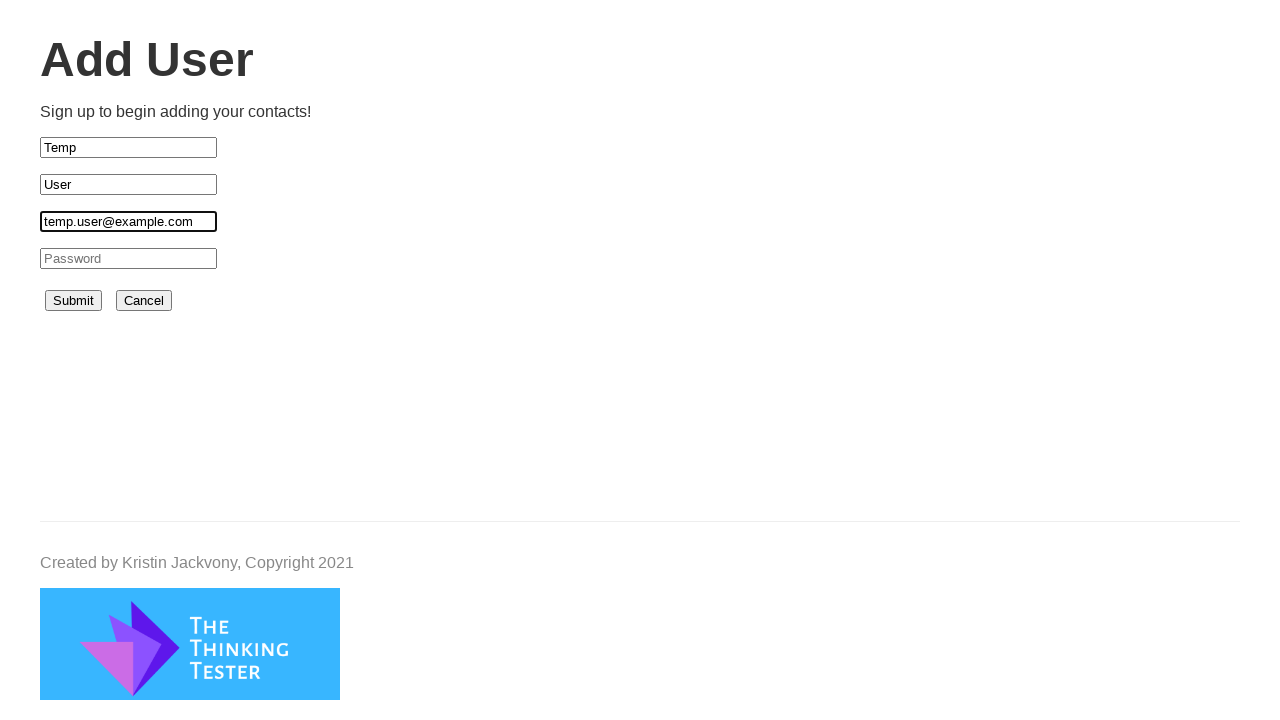

Filled password field with 'TempPass123!' on #password
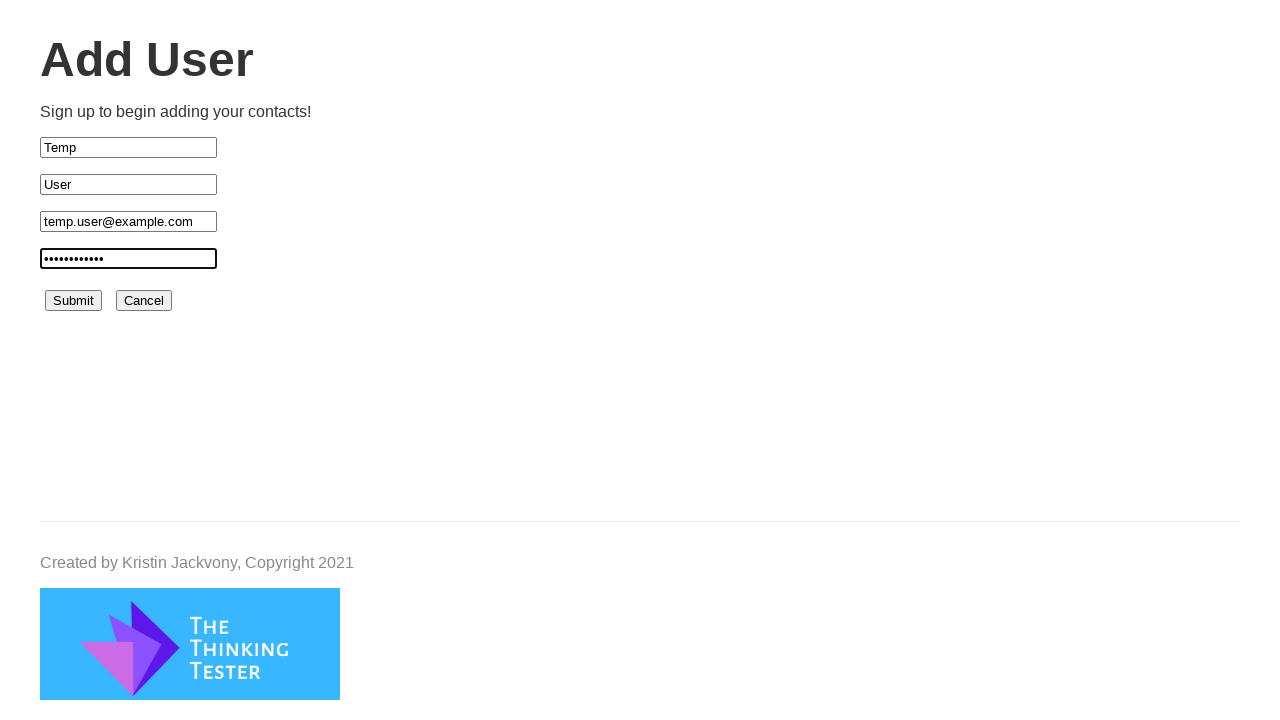

Clicked cancel button at (144, 301) on #cancel
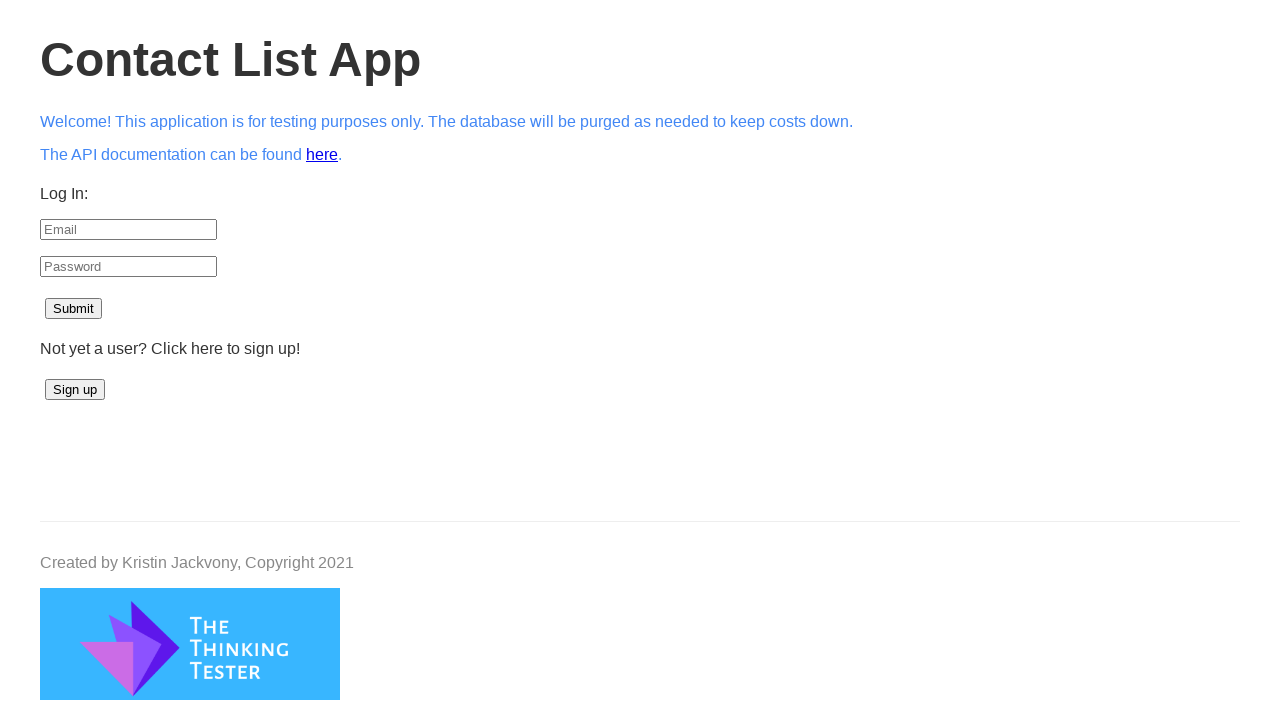

Verified redirect to login page
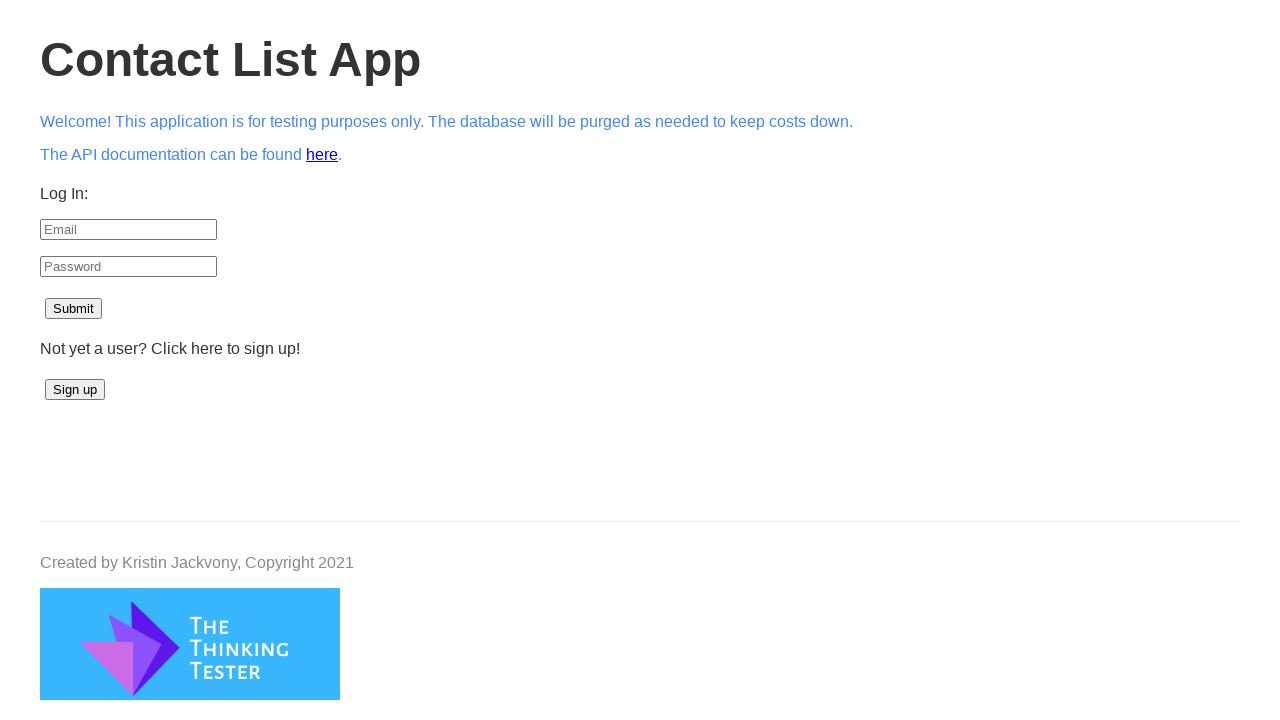

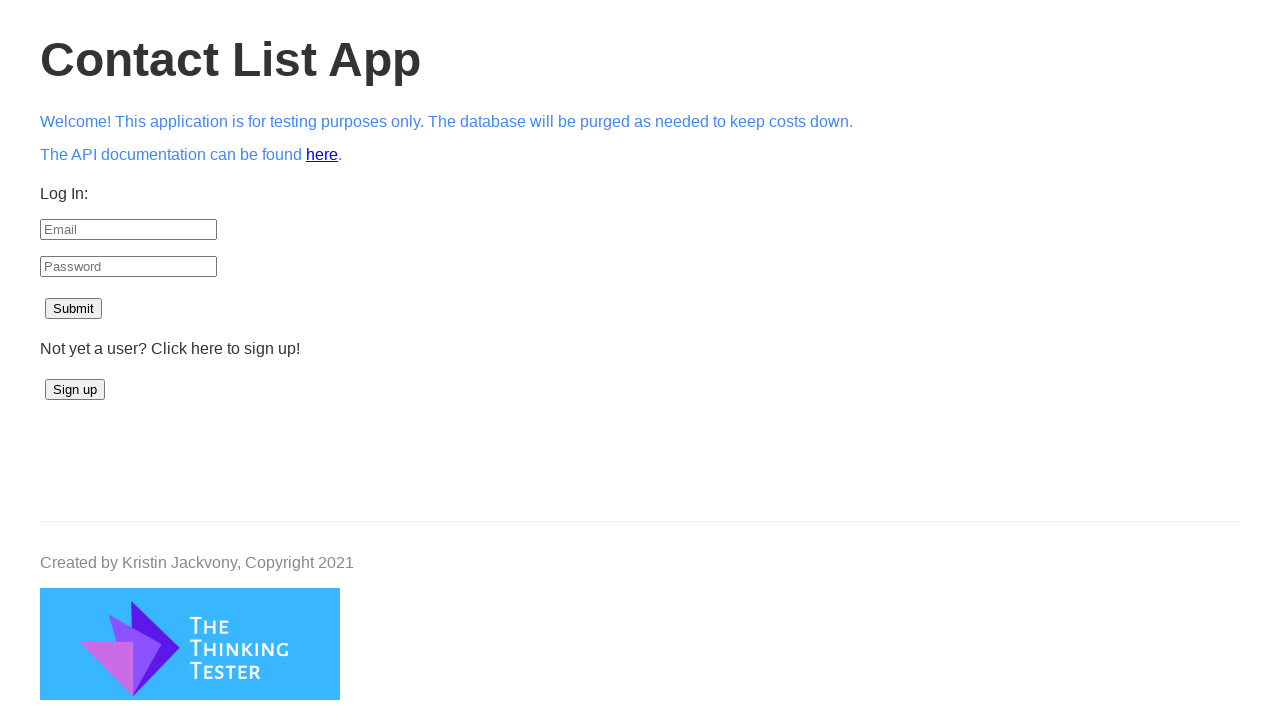